Tests marking all todo items as completed using the toggle-all checkbox

Starting URL: https://demo.playwright.dev/todomvc

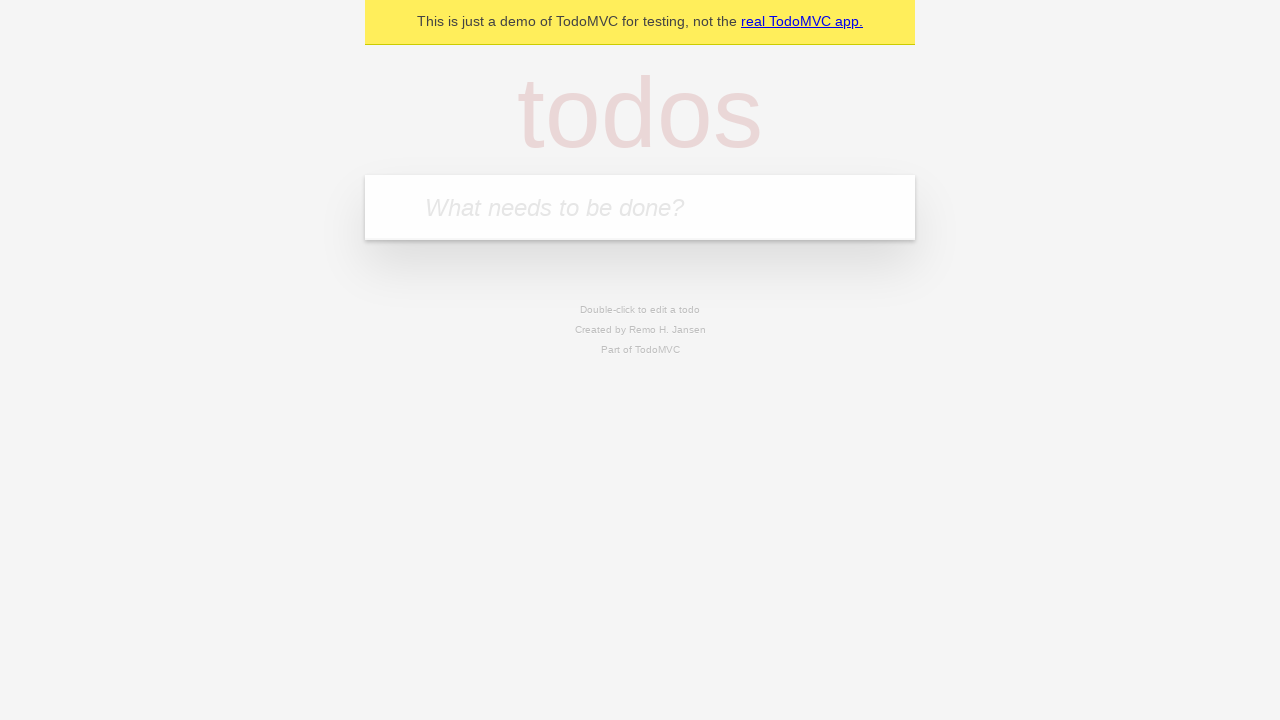

Filled new todo field with 'buy some cheese' on .new-todo
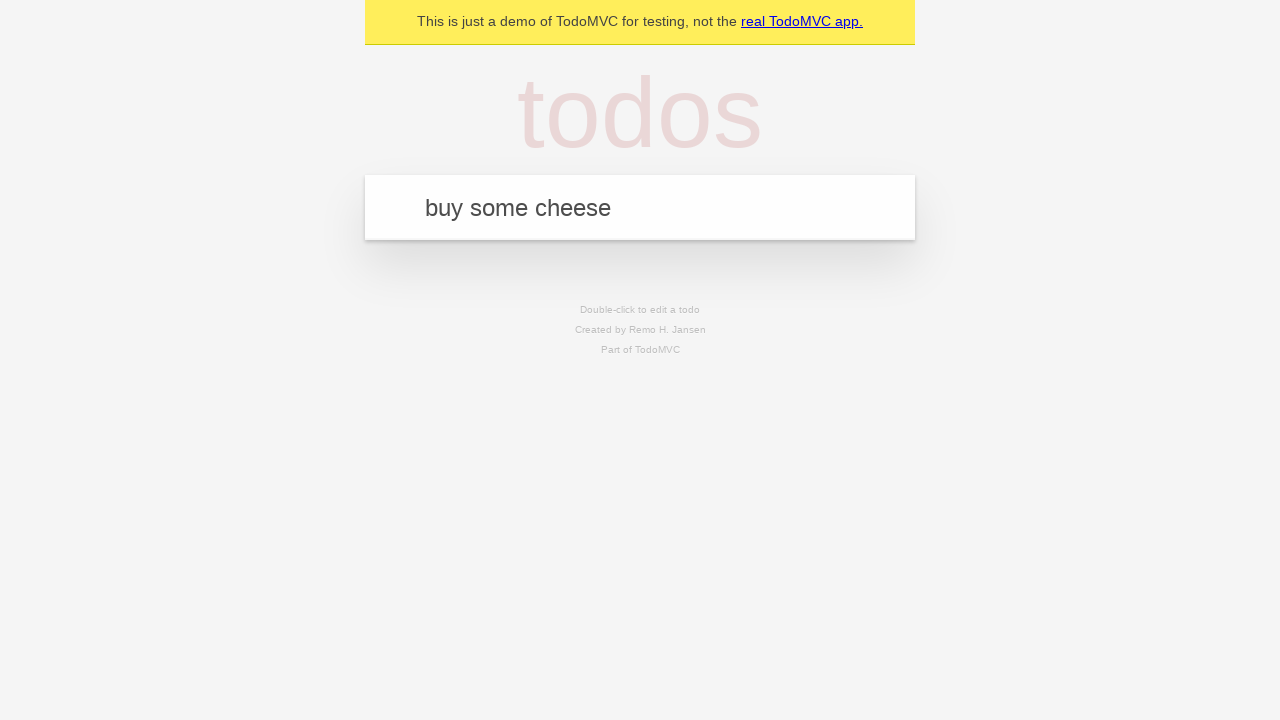

Pressed Enter to create first todo item on .new-todo
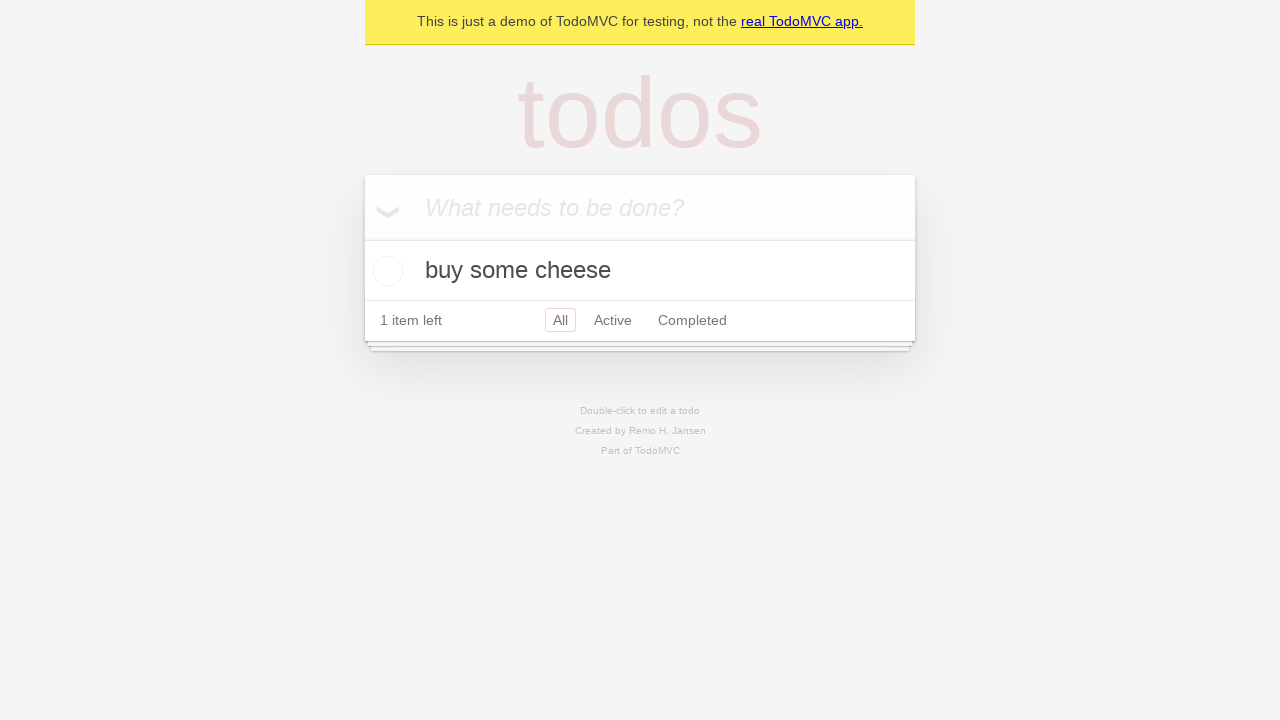

Filled new todo field with 'feed the cat' on .new-todo
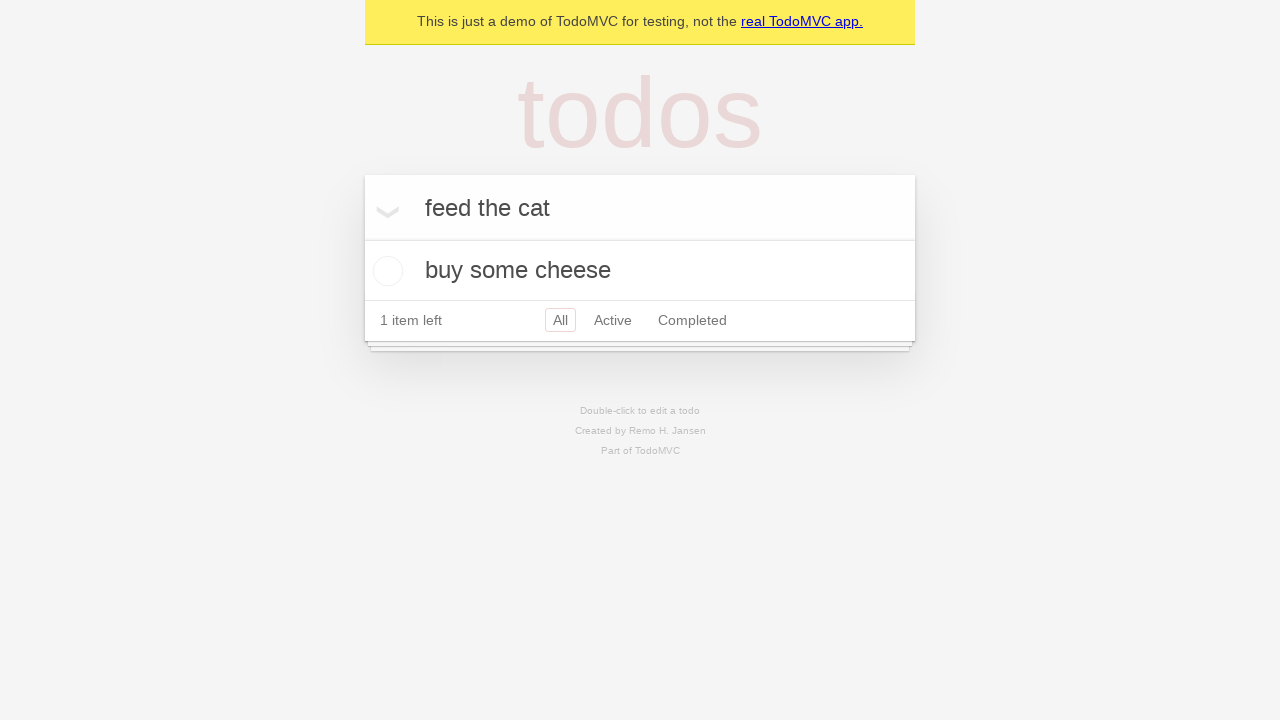

Pressed Enter to create second todo item on .new-todo
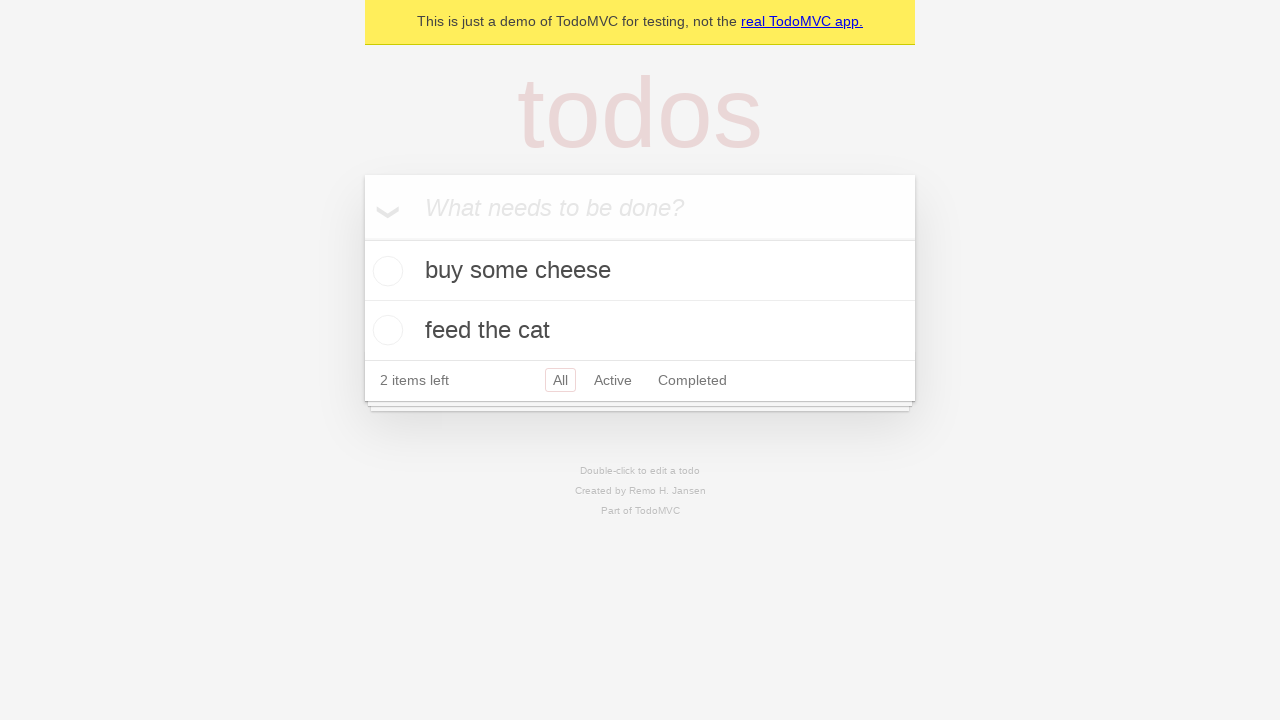

Filled new todo field with 'book a doctors appointment' on .new-todo
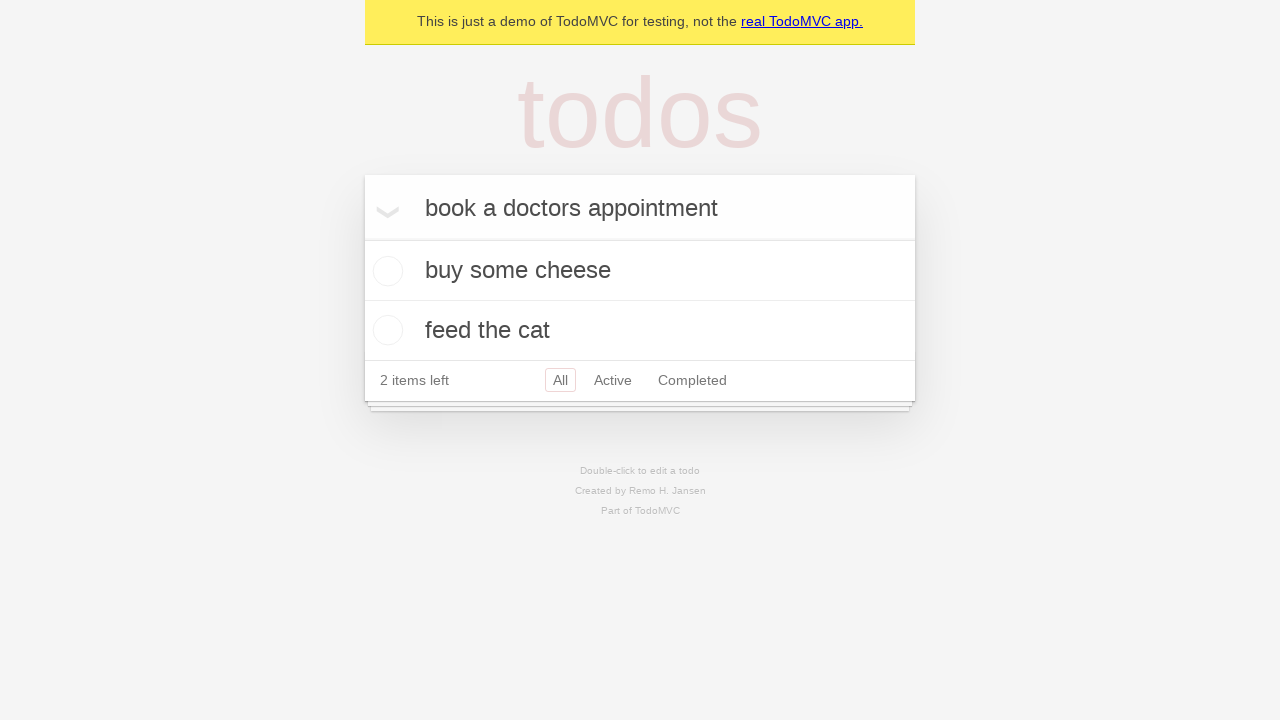

Pressed Enter to create third todo item on .new-todo
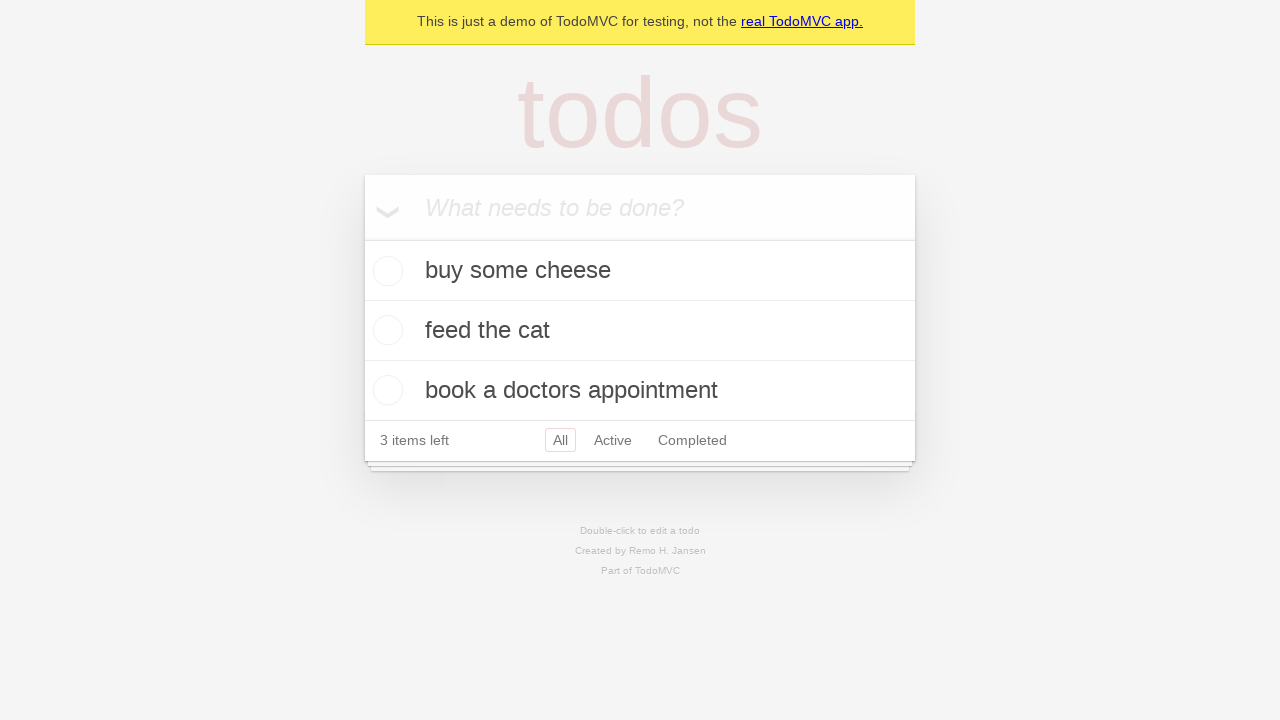

Waited for all three todo items to be visible
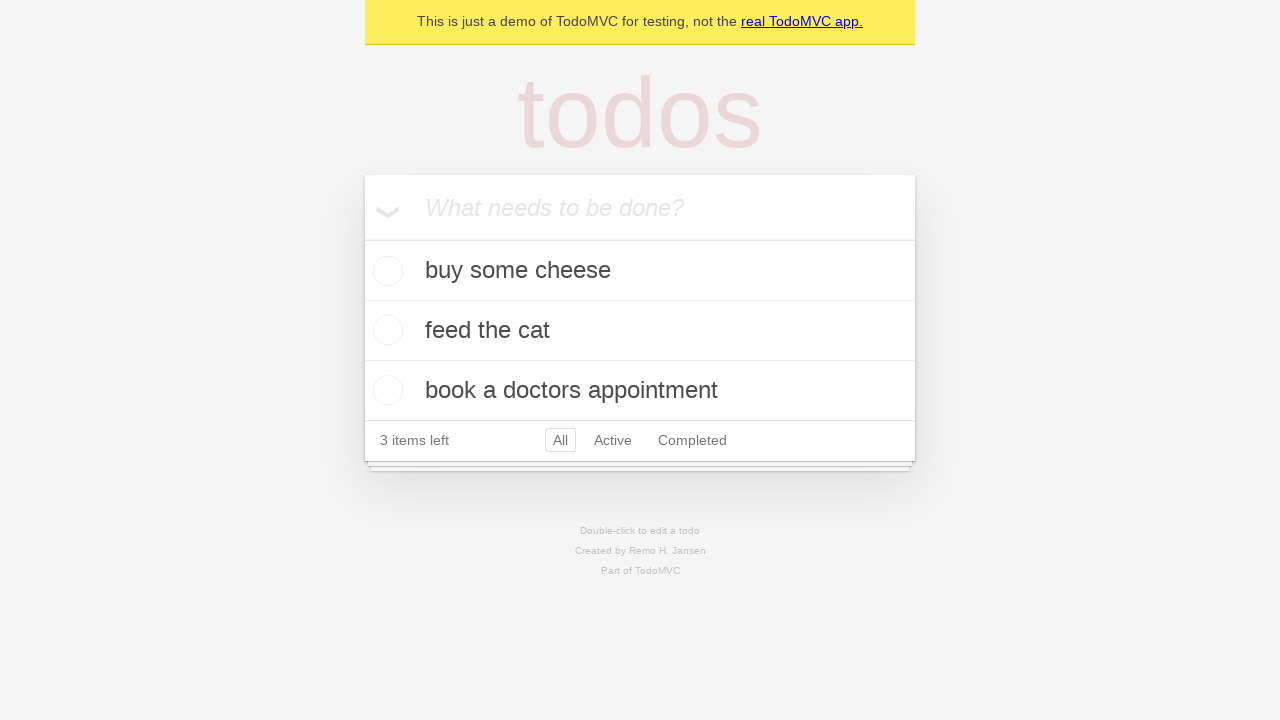

Clicked toggle-all checkbox to mark all items as completed at (362, 238) on .toggle-all
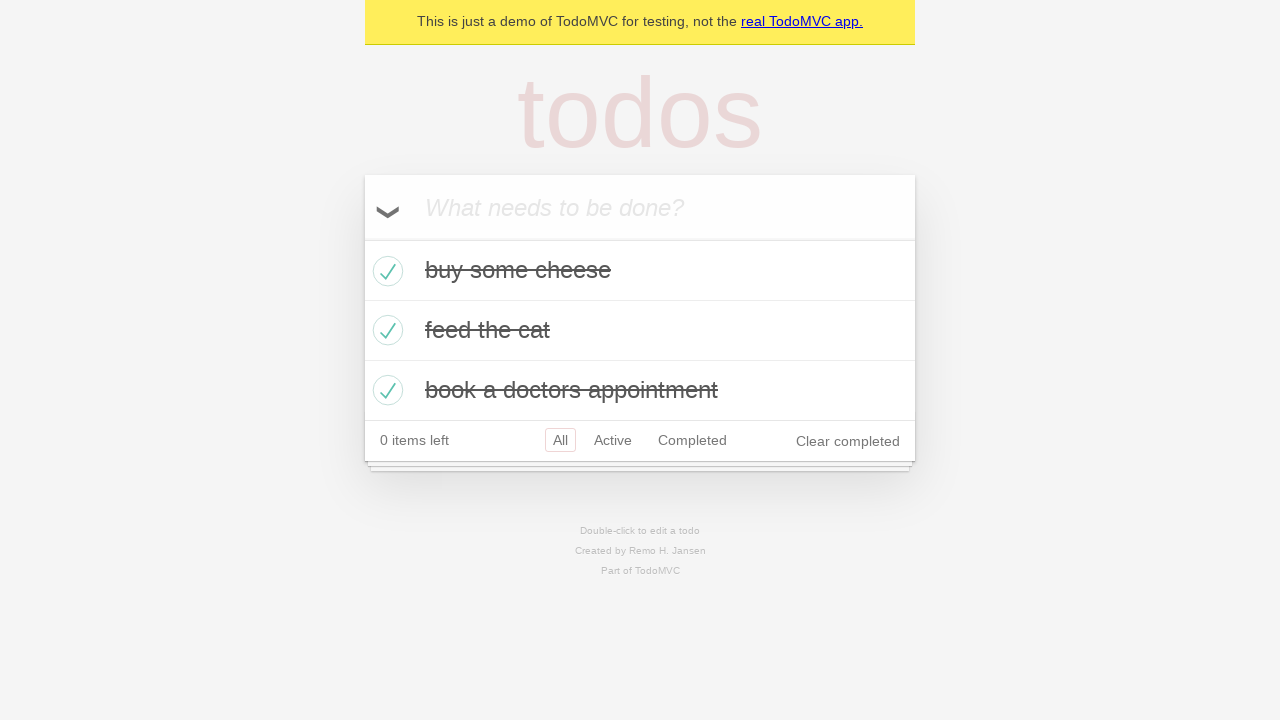

Verified all todo items are now marked as completed
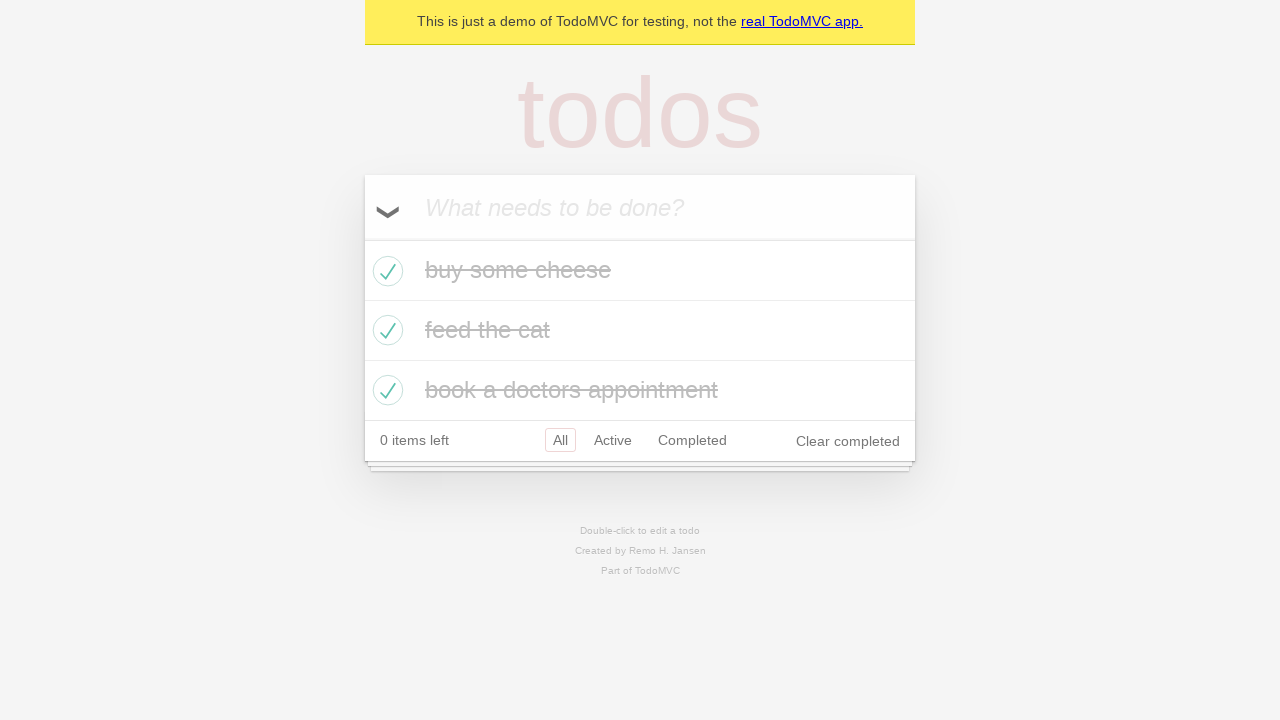

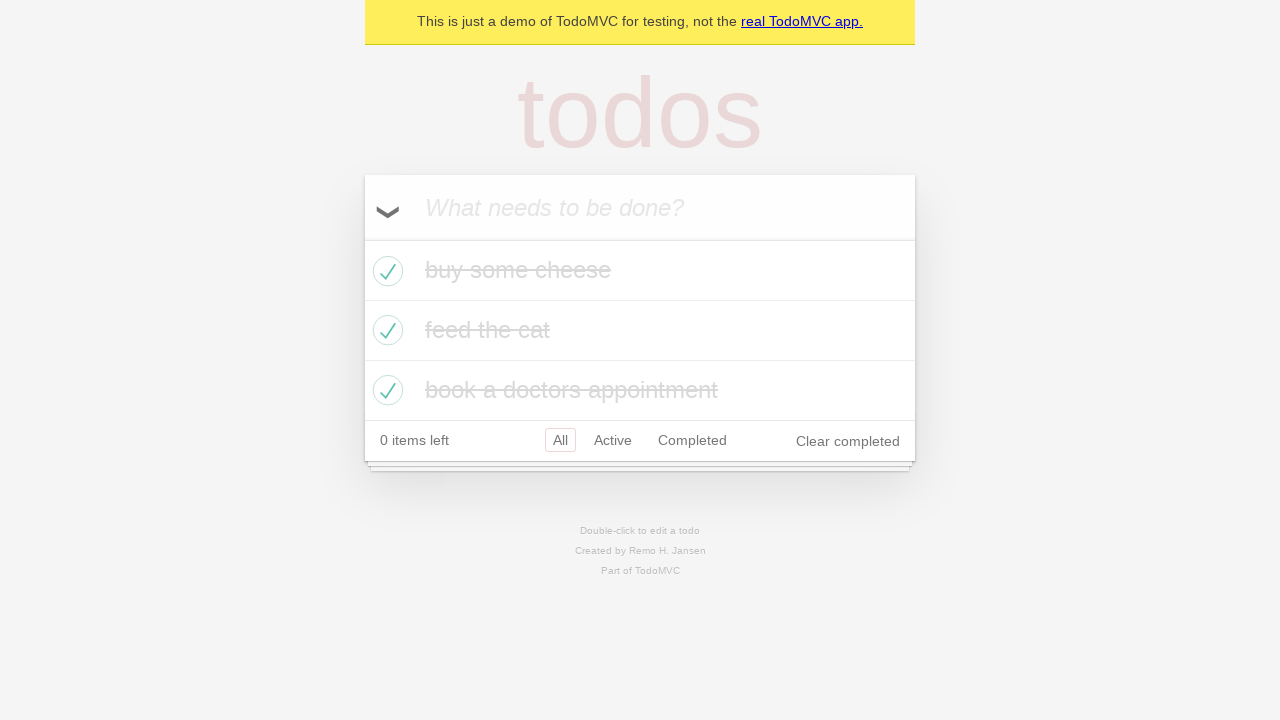